Tests the Add/Remove Elements functionality by clicking the Add Element button, verifying the Delete button appears, clicking Delete, and verifying the page header is still visible.

Starting URL: https://the-internet.herokuapp.com/add_remove_elements/

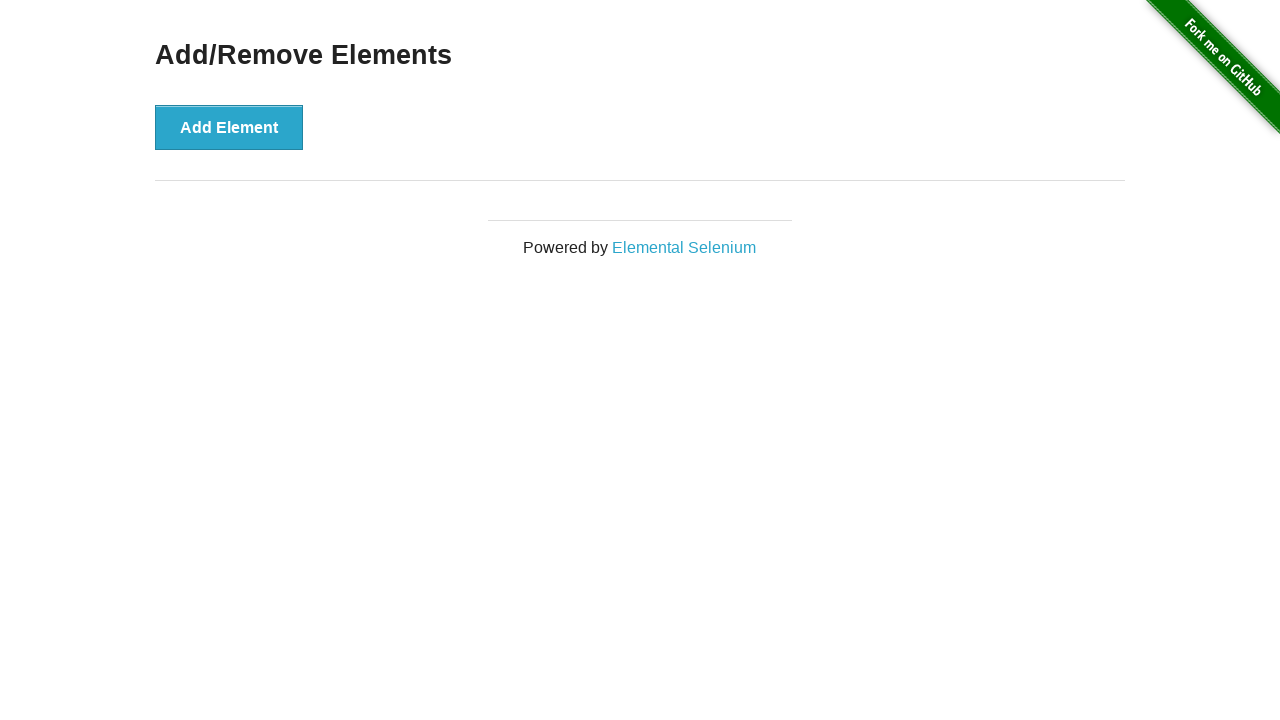

Clicked Add Element button at (229, 127) on button[onclick='addElement()']
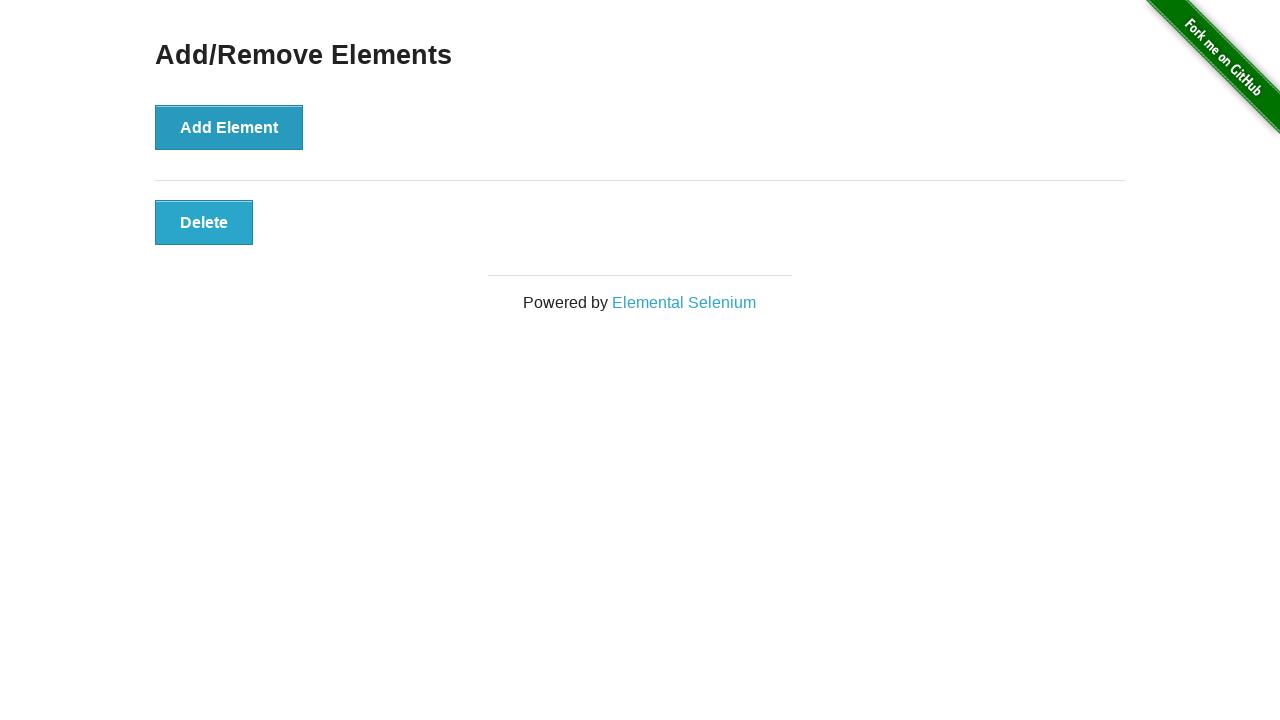

Delete button appeared on page
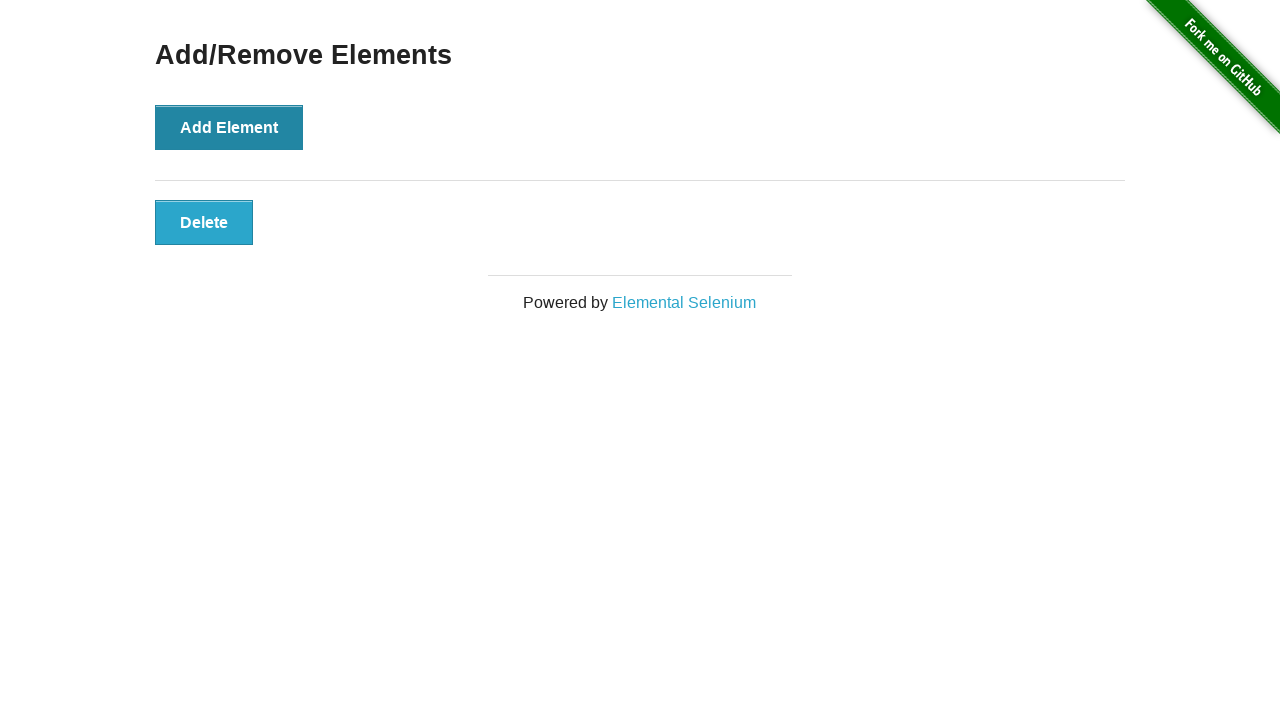

Located Delete button element
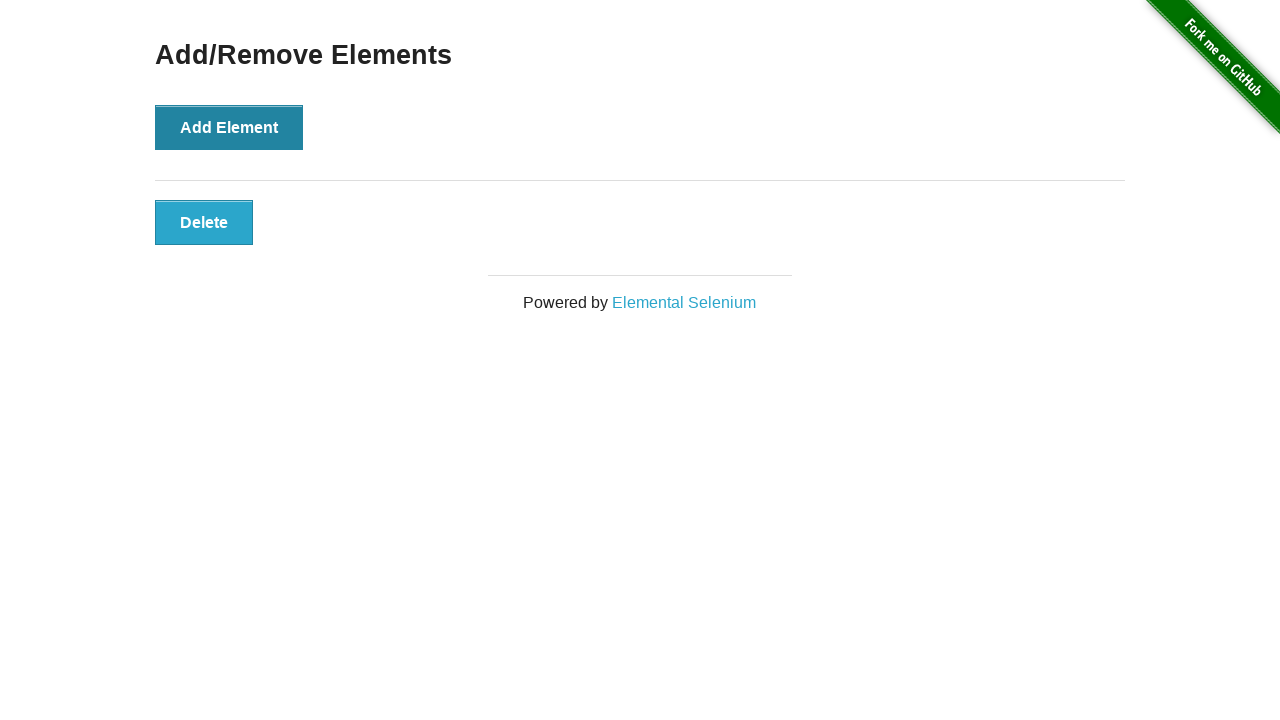

Verified Delete button is visible
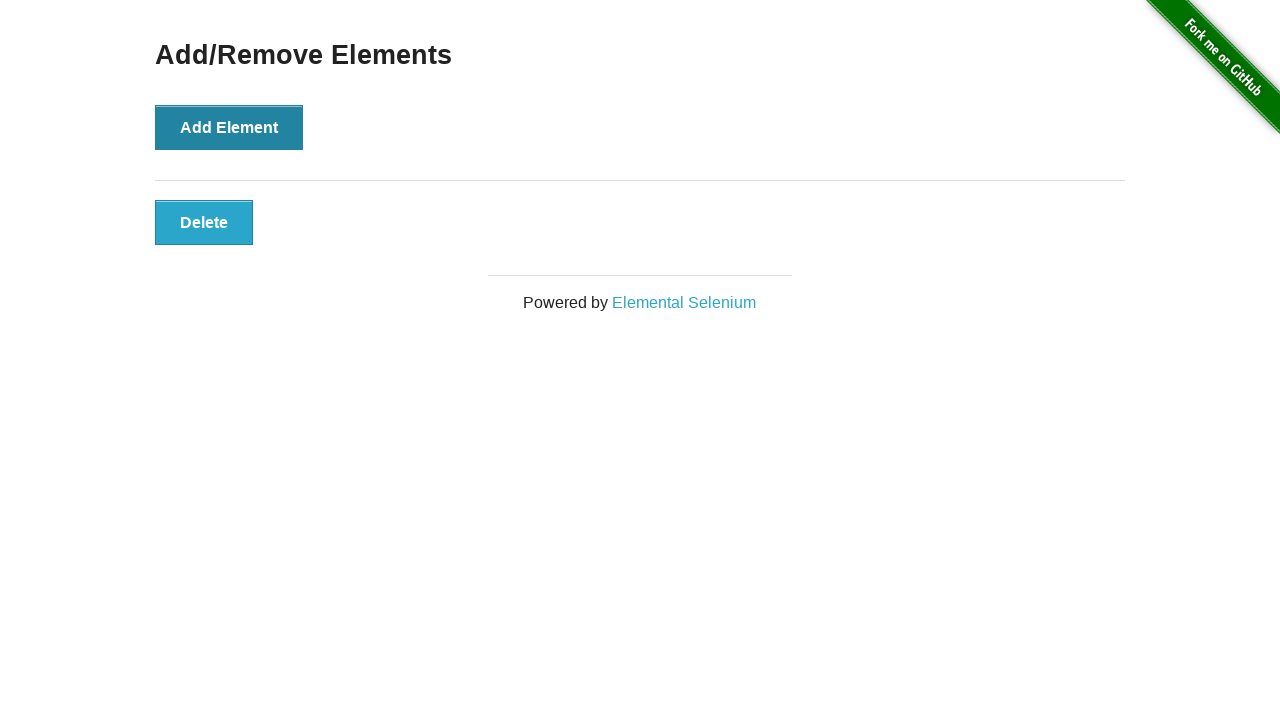

Clicked Delete button at (204, 222) on button.added-manually
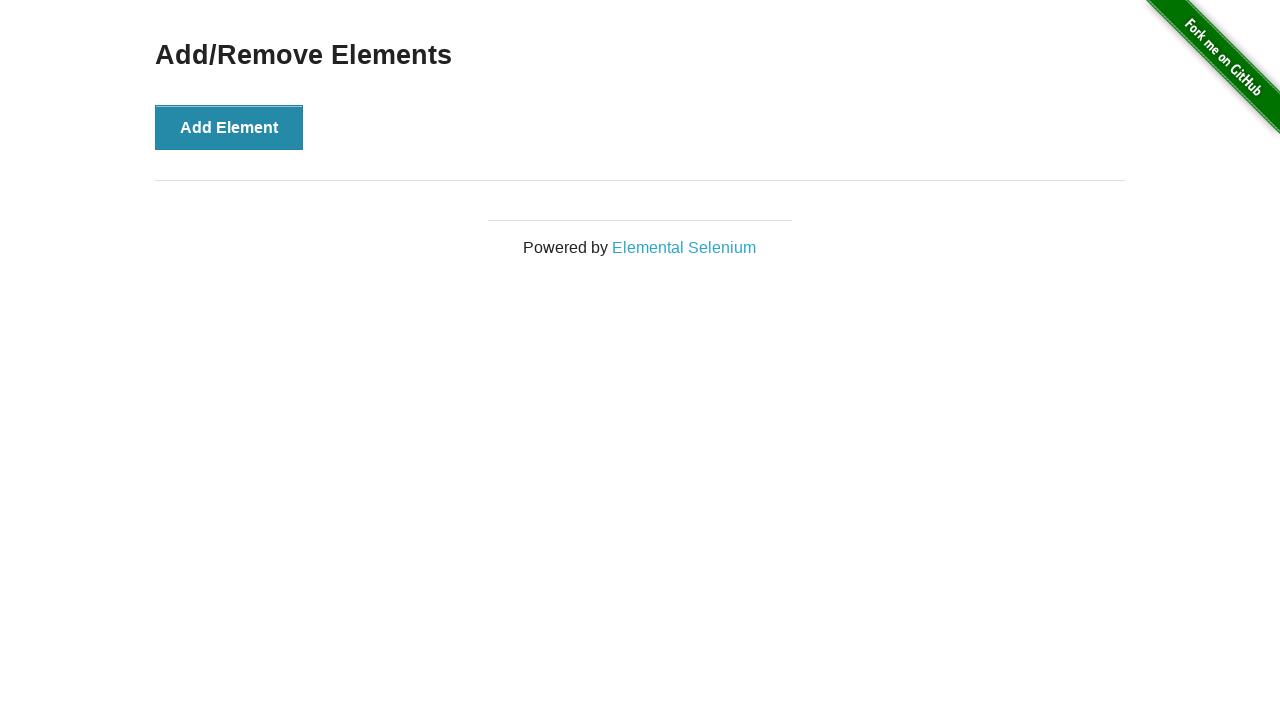

Located Add/Remove Elements heading
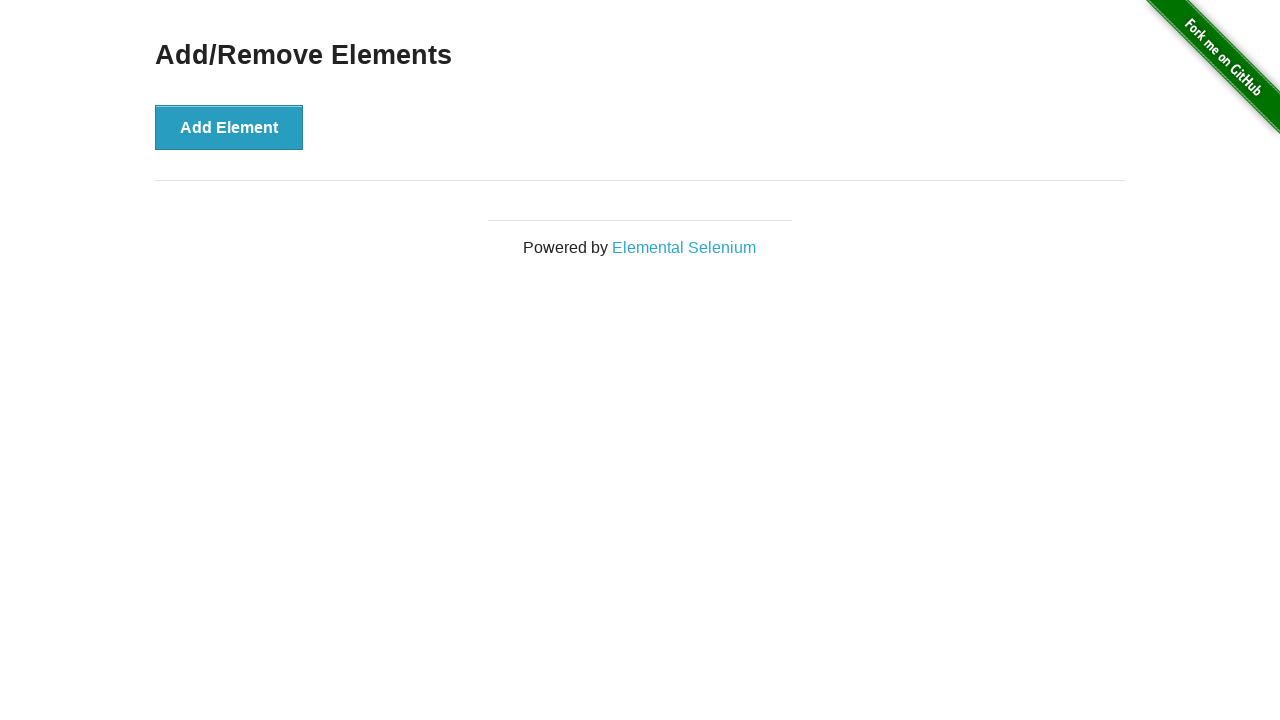

Verified Add/Remove Elements heading is still visible after delete
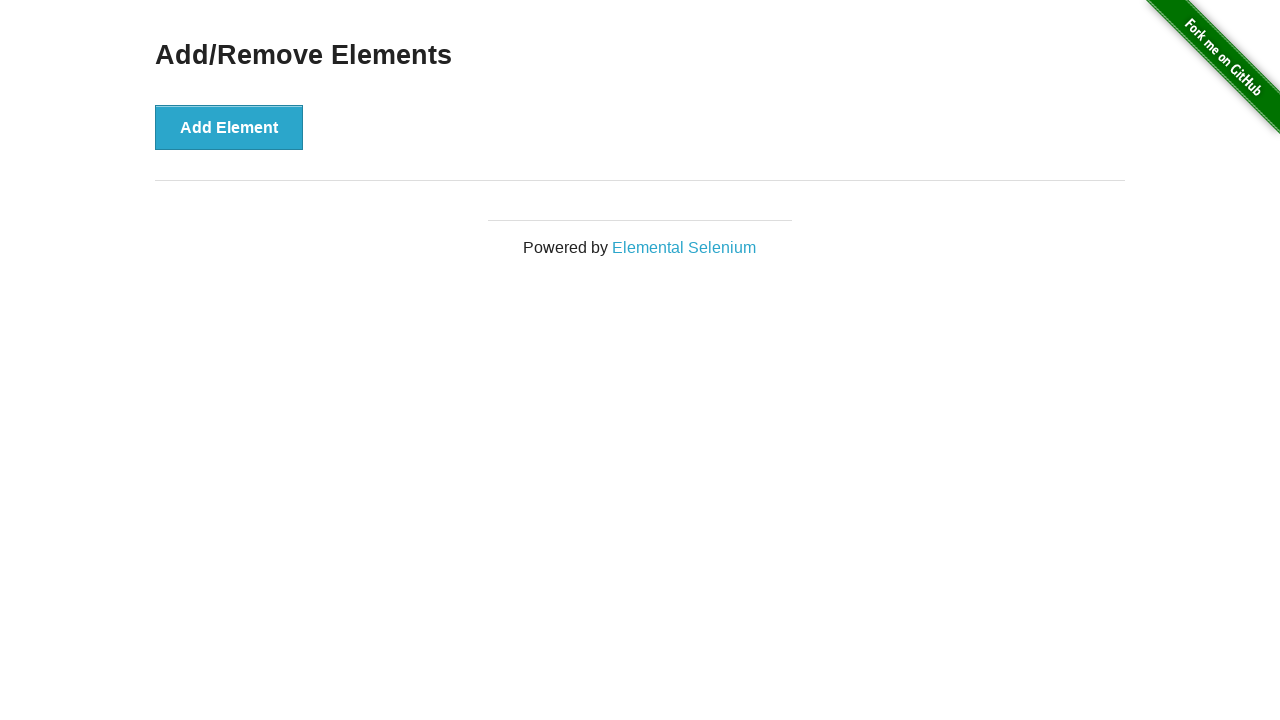

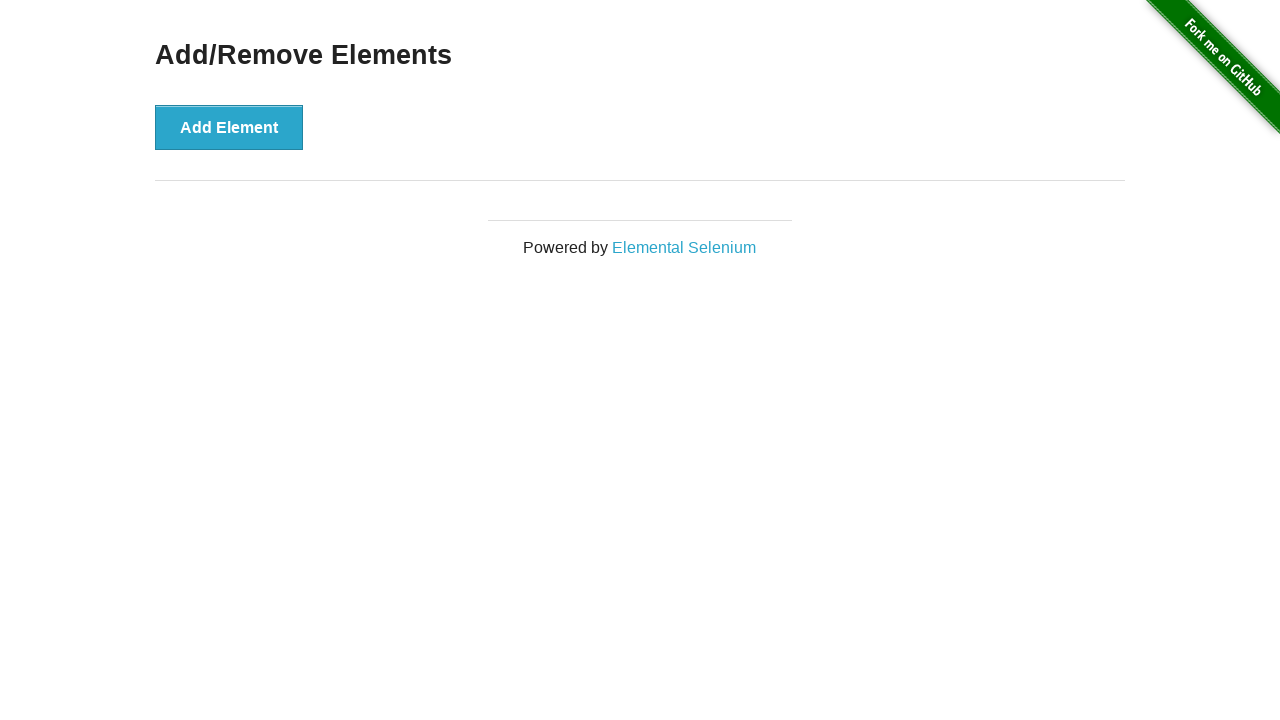